Tests scrolling to a specific element (button) on the page using scrollIntoView

Starting URL: https://ecommerce-playground.lambdatest.io/

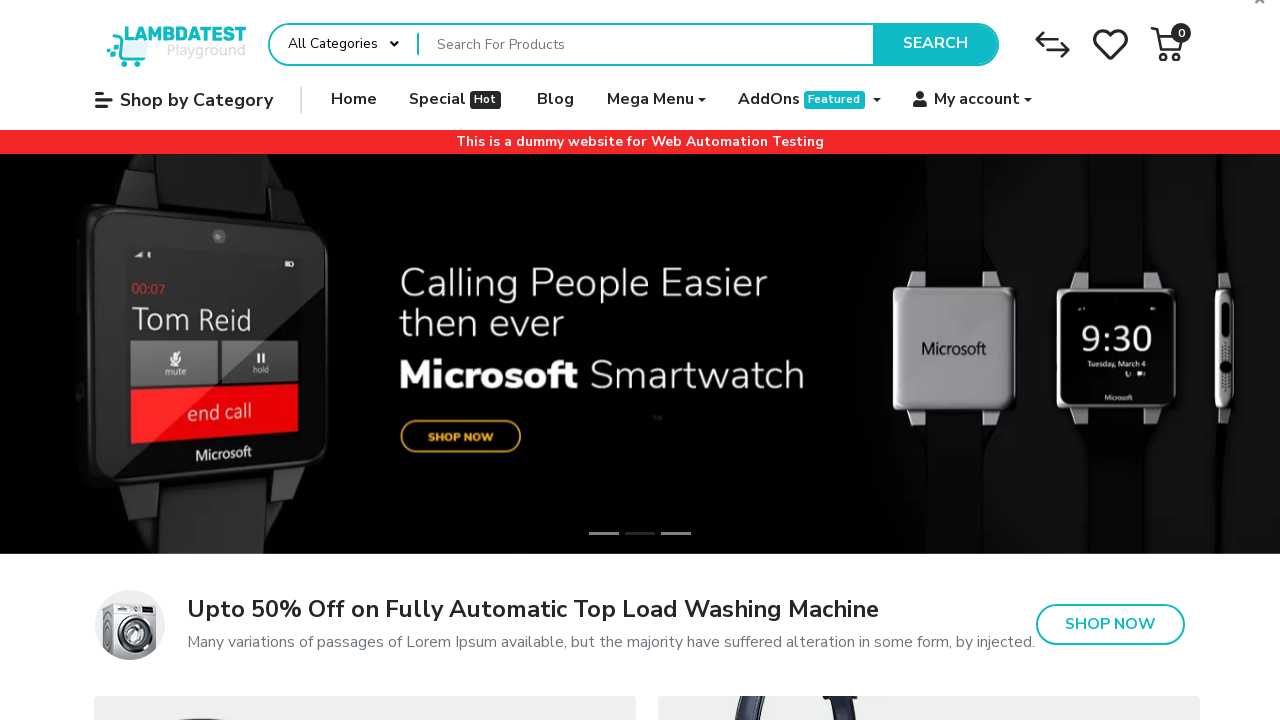

Located button element with class 'btn btn-outline-primary btn-lg'
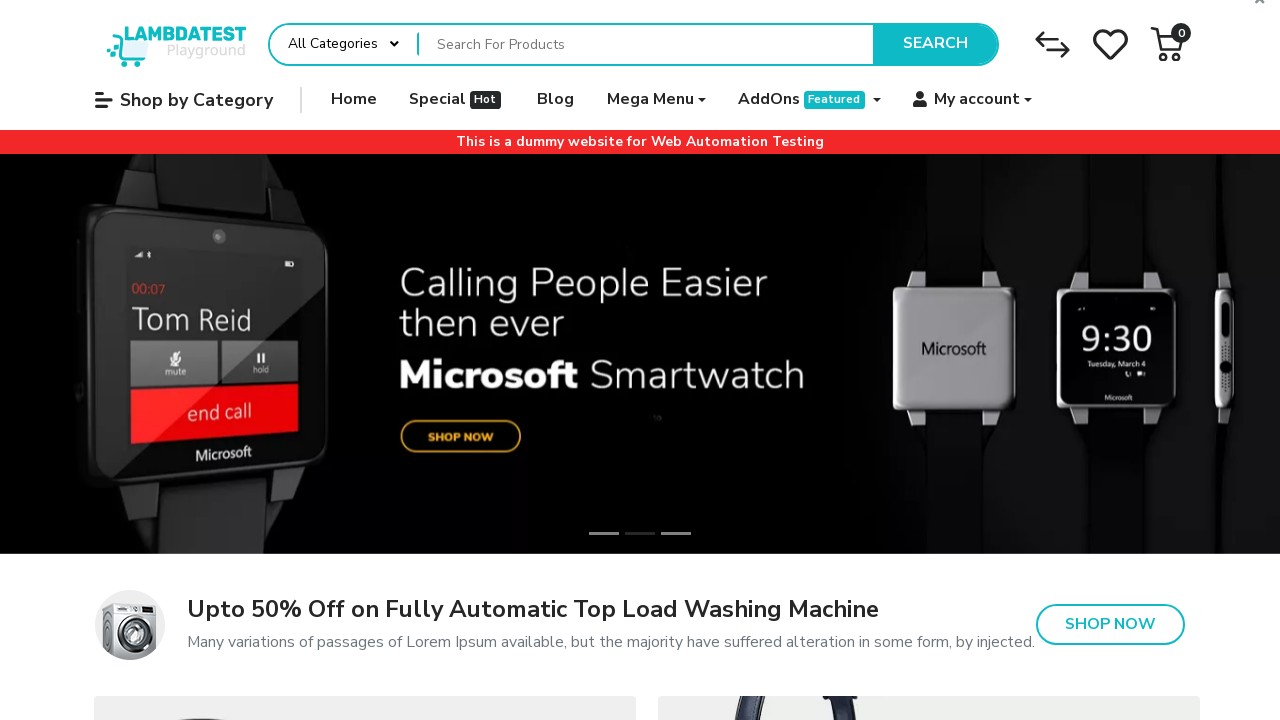

Scrolled button element into view
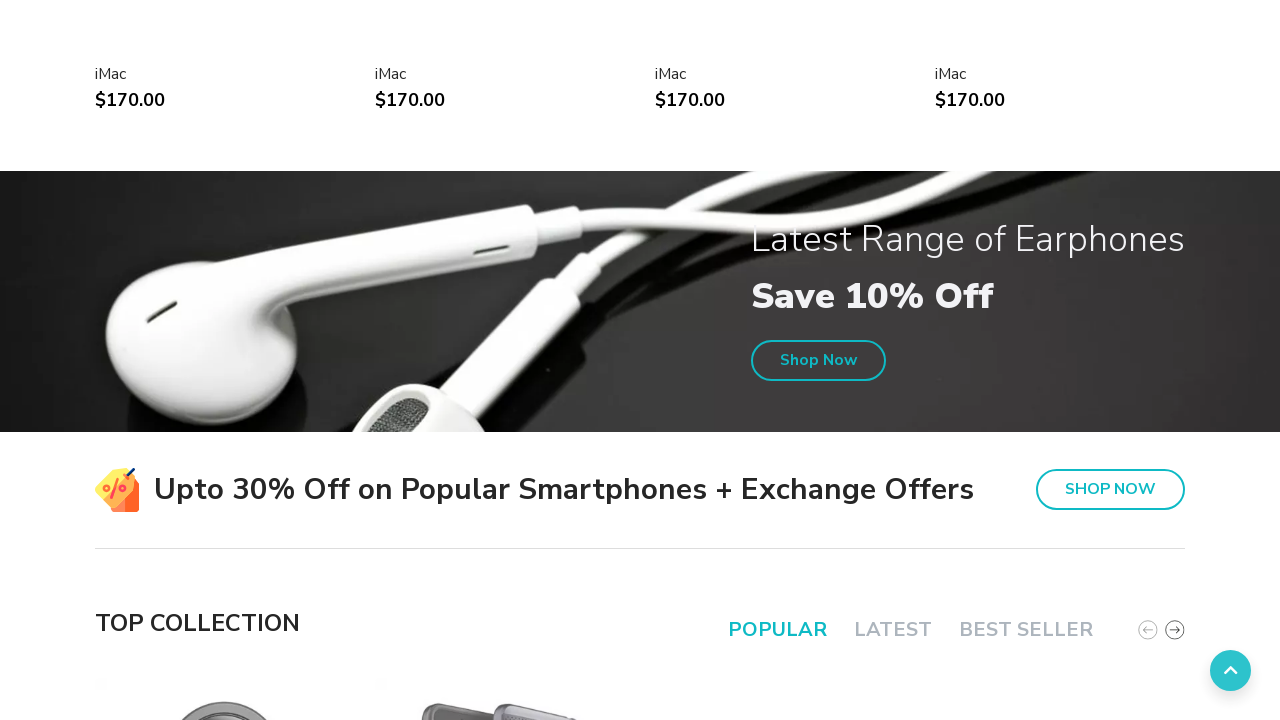

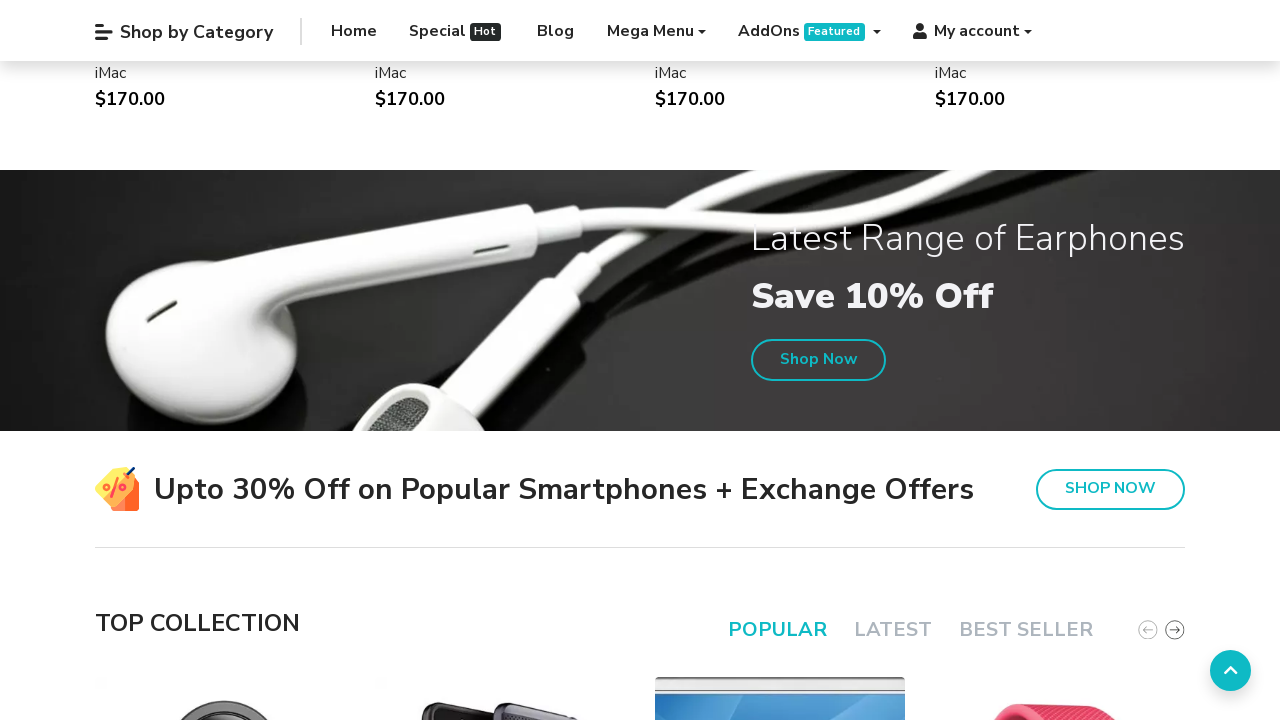